Tests a complete flight booking flow on BlazeDemo - selects departure and destination cities, chooses a flight, and completes the purchase form with passenger details and payment information

Starting URL: https://blazedemo.com/

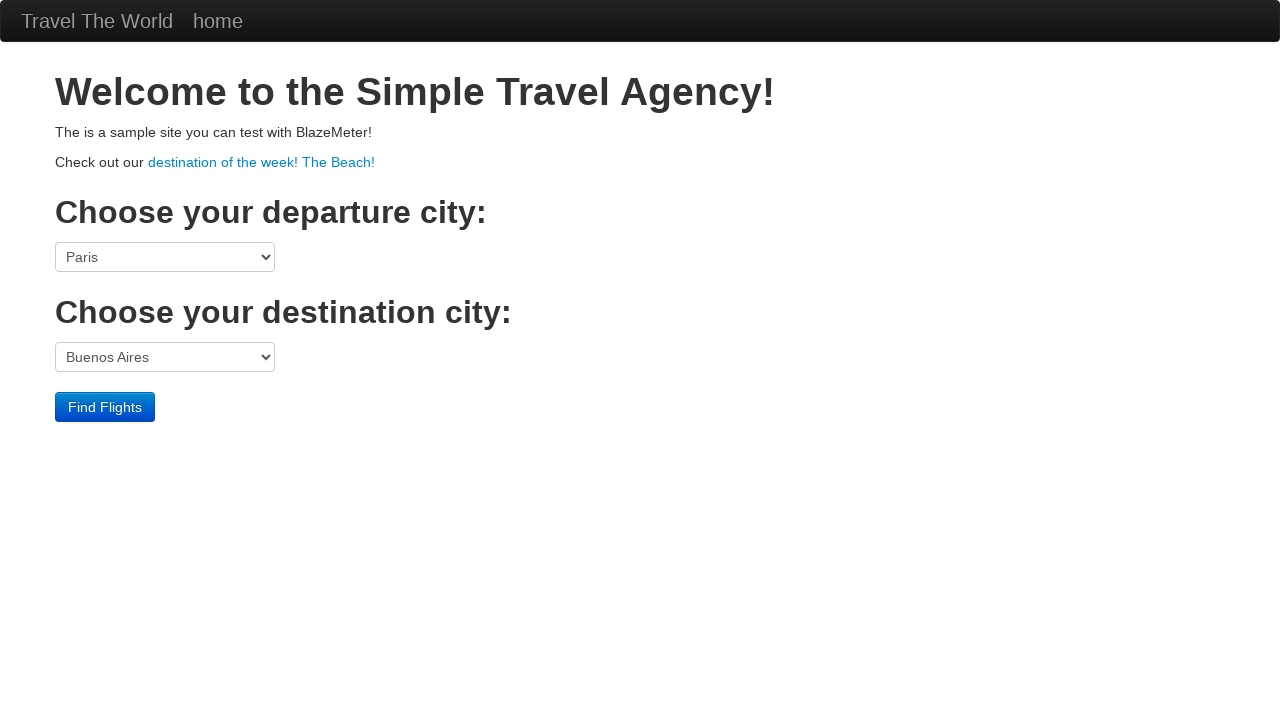

Clicked departure city dropdown at (165, 257) on select[name='fromPort']
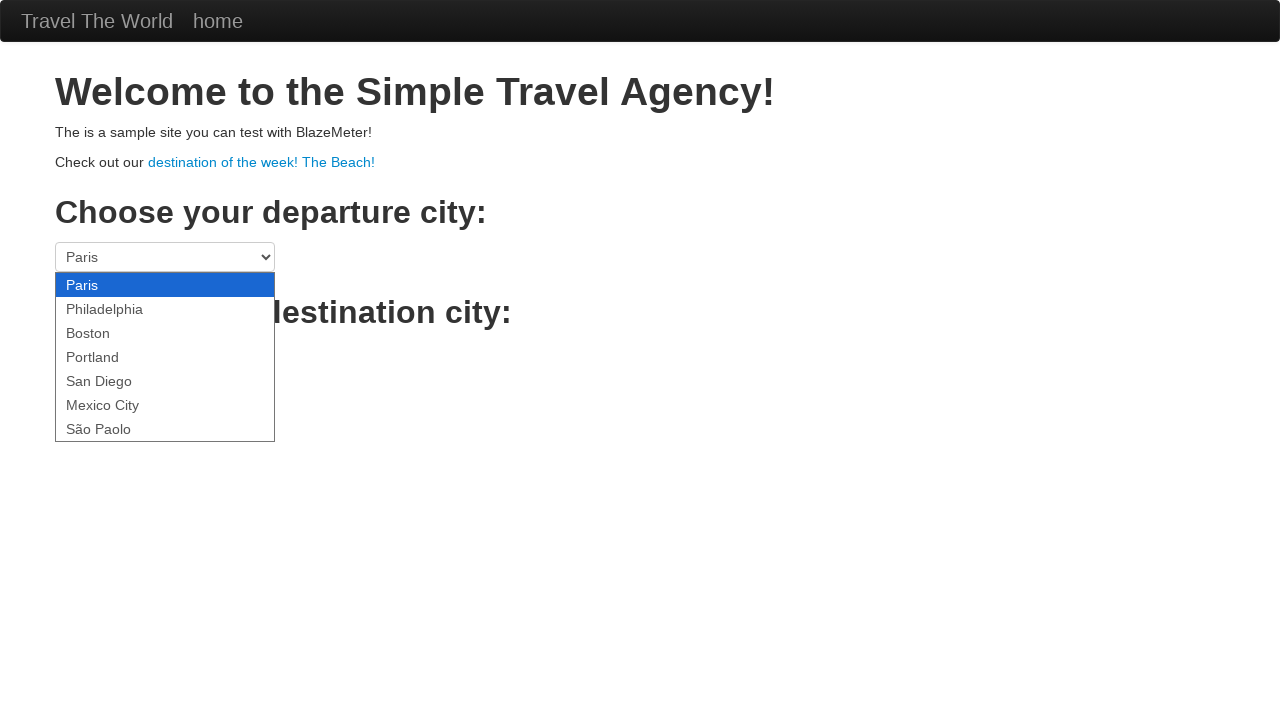

Selected São Paolo as departure city on select[name='fromPort']
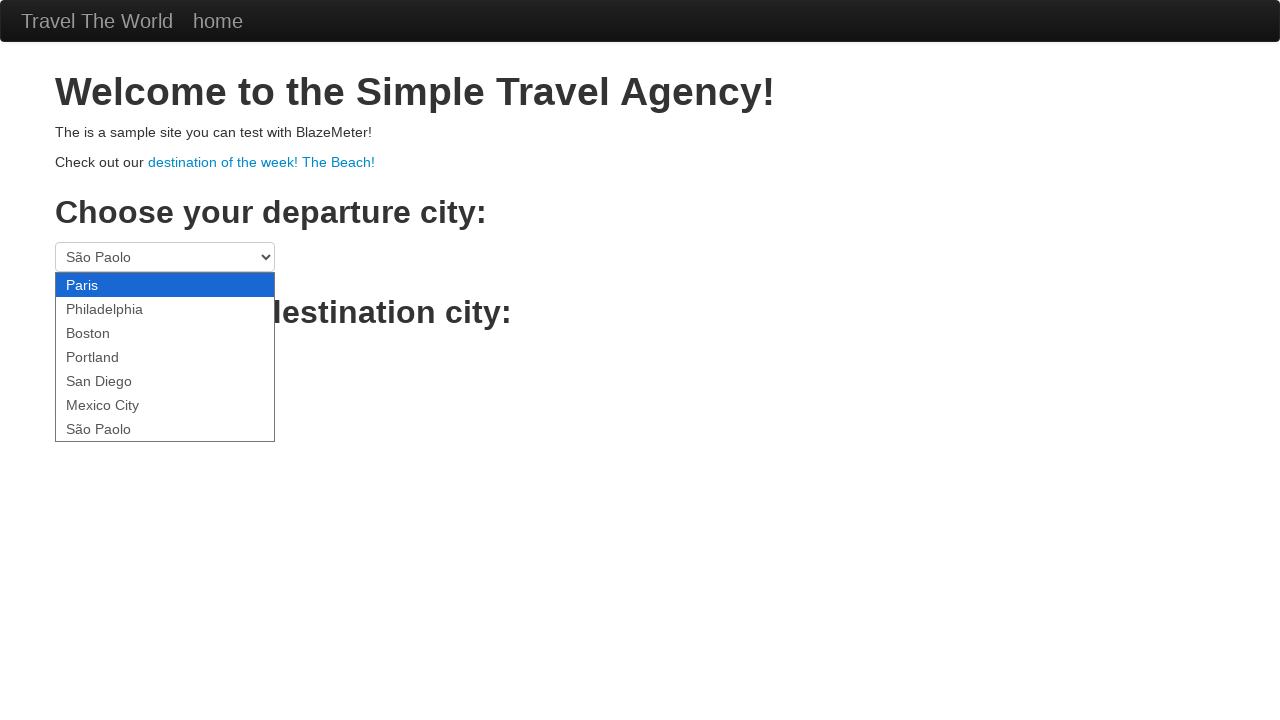

Clicked destination city dropdown at (165, 357) on select[name='toPort']
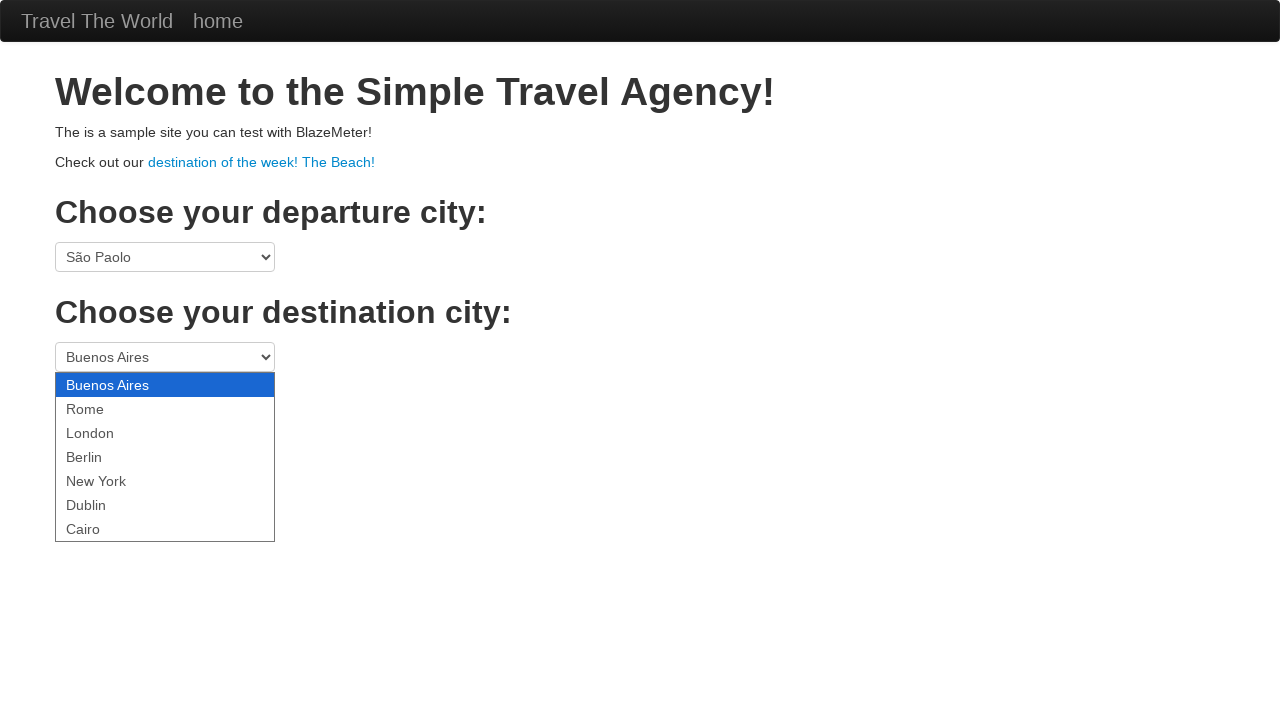

Selected New York as destination city on select[name='toPort']
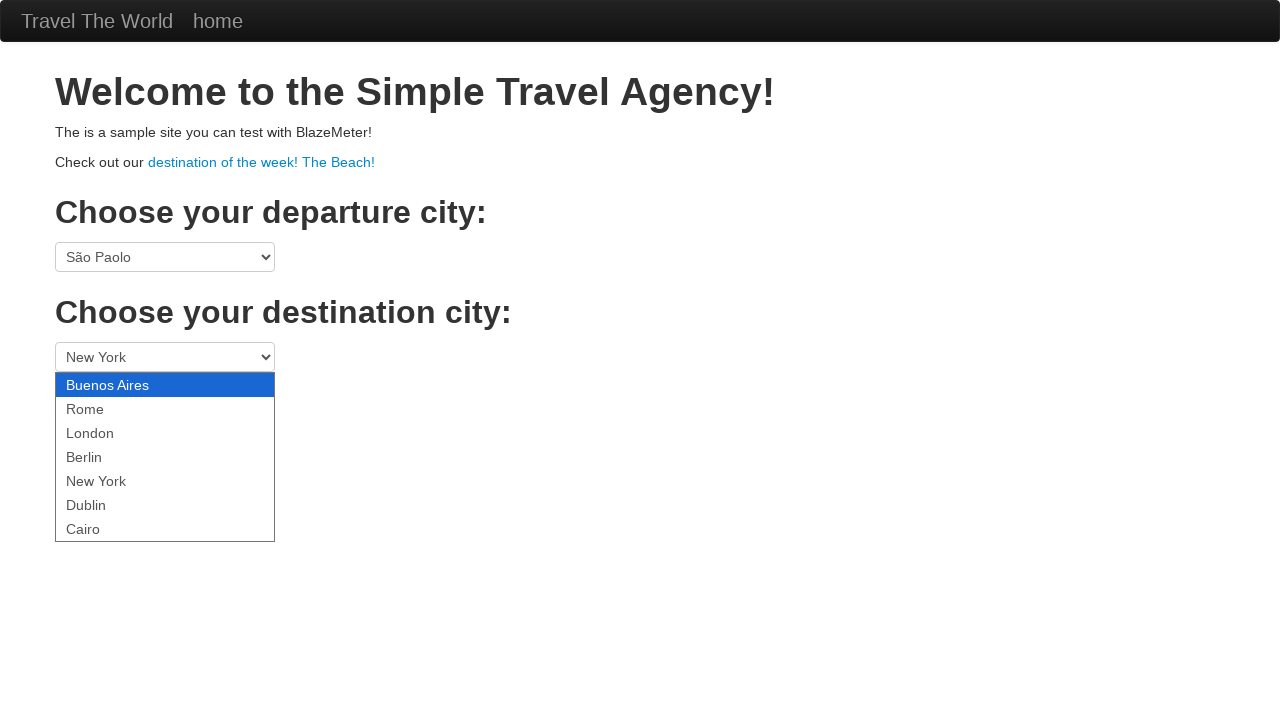

Submitted flight search at (105, 407) on .btn-primary
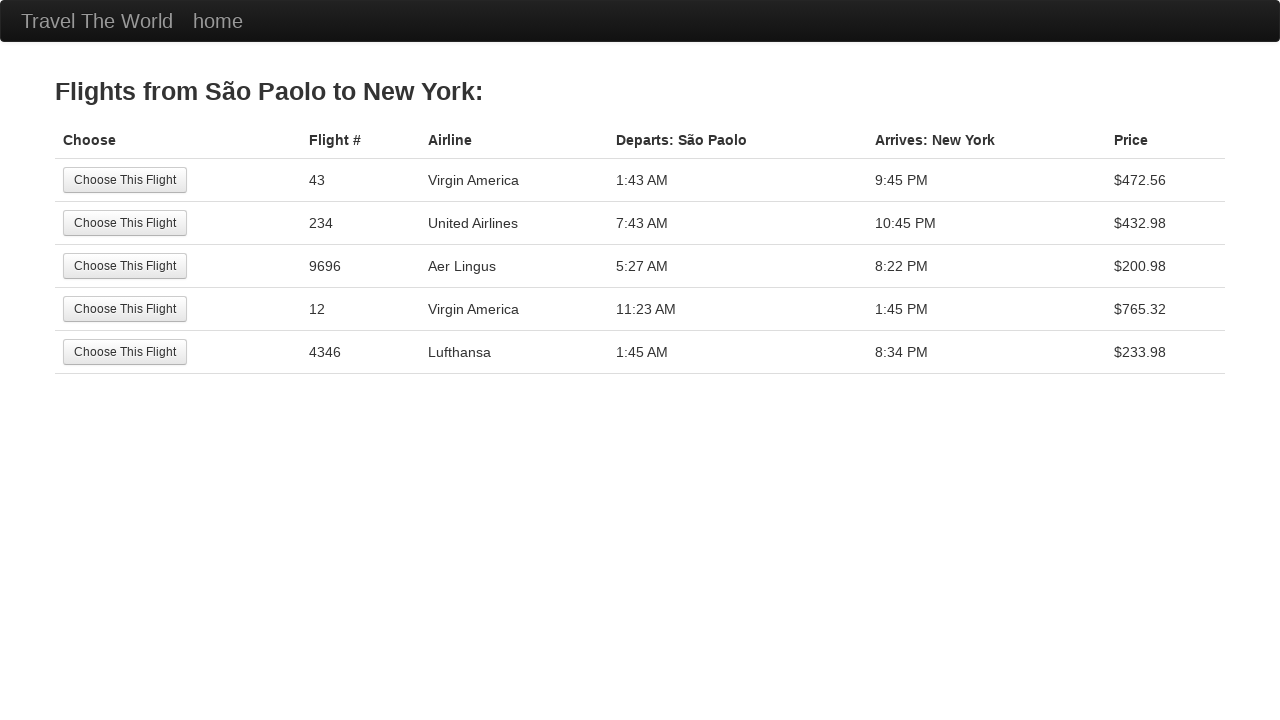

Selected second flight option at (125, 223) on tr:nth-child(2) .btn
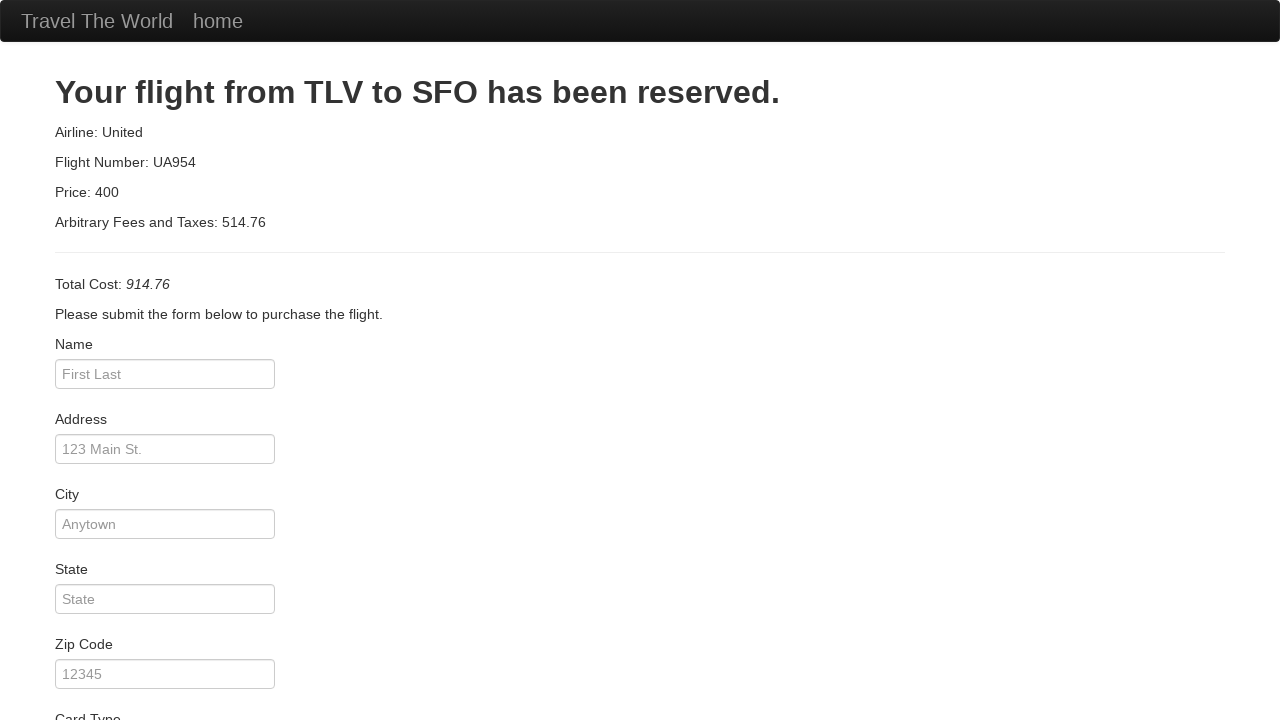

Clicked passenger name field at (165, 374) on #inputName
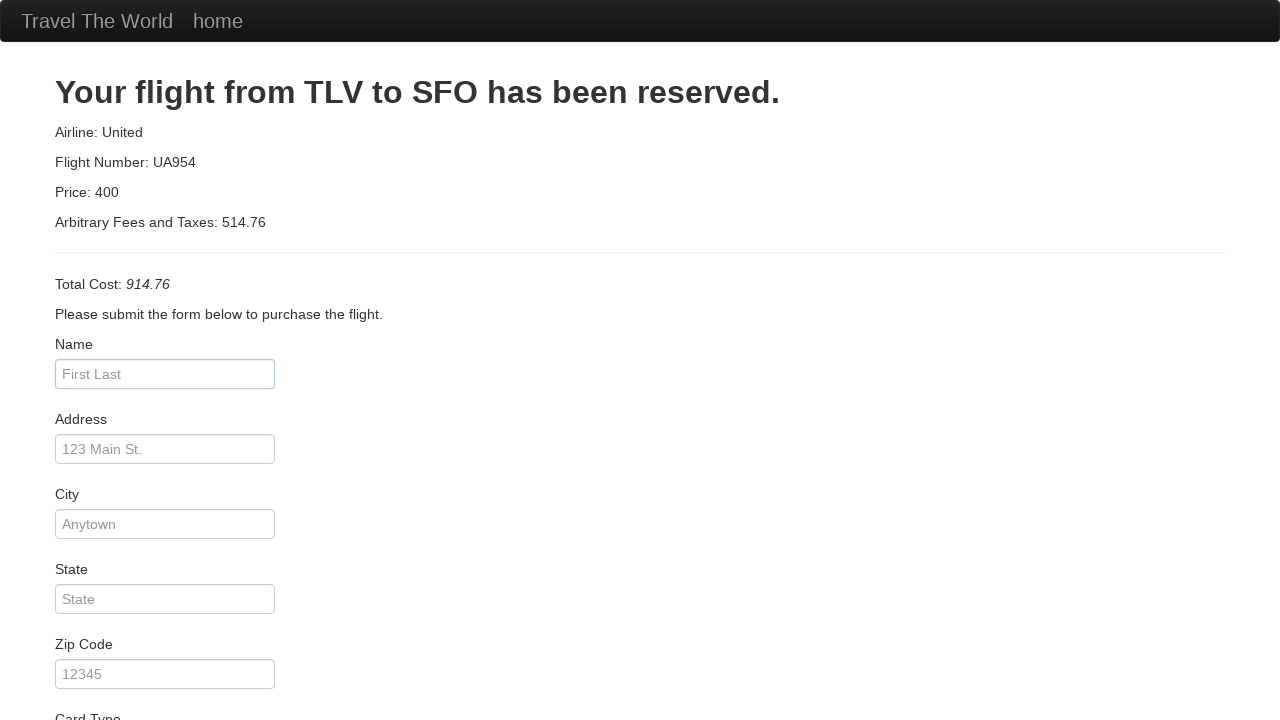

Entered passenger name 'Maria Rodriguez' on #inputName
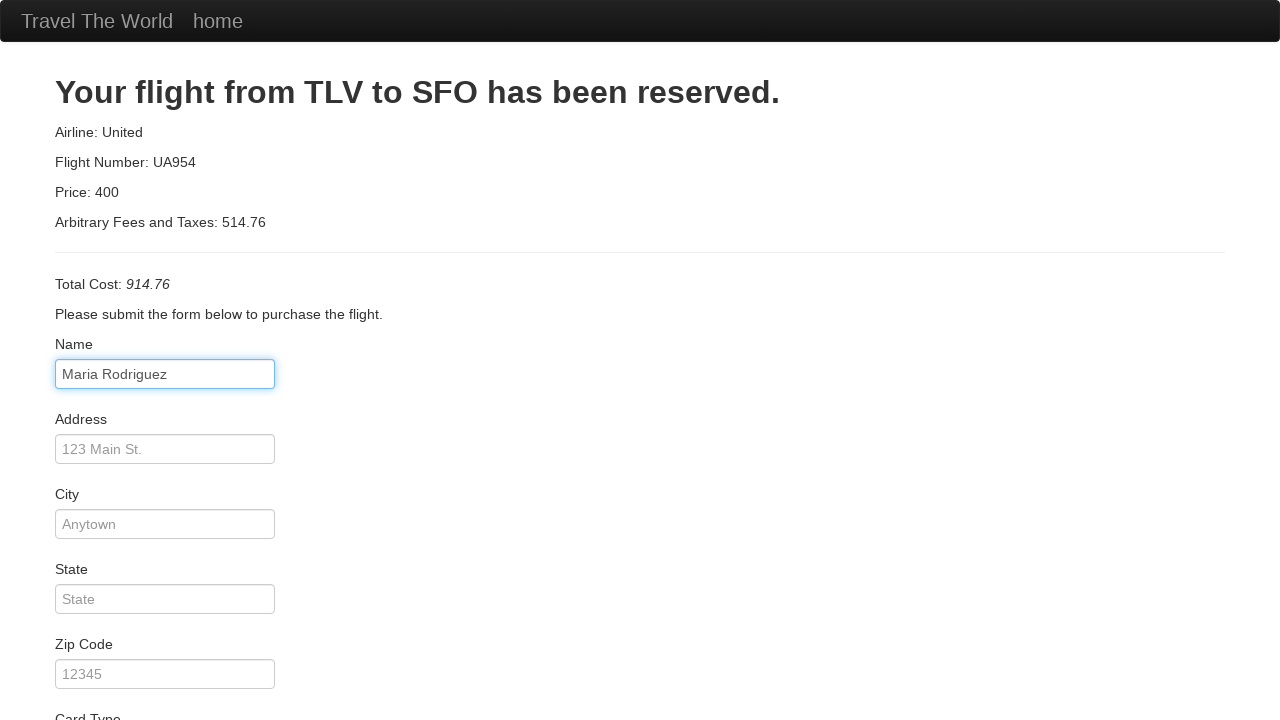

Entered address '123 Main Street, Apt 5B' on #address
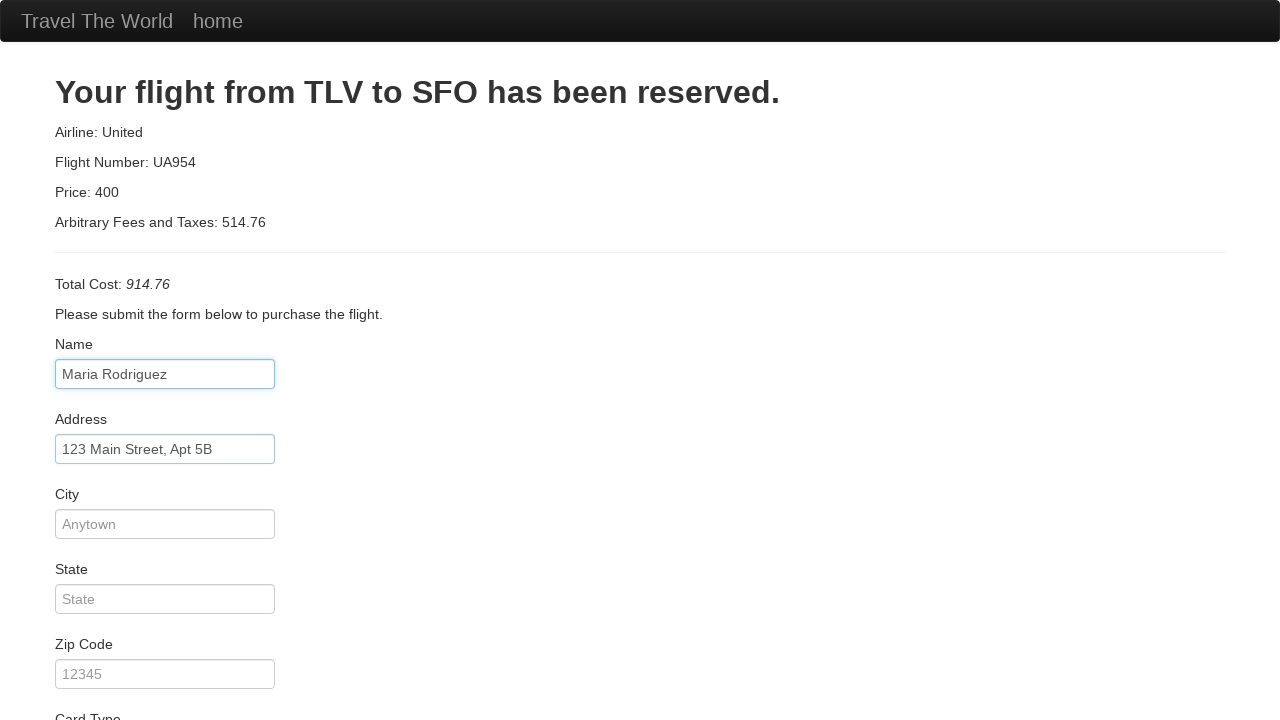

Clicked city field at (165, 524) on #city
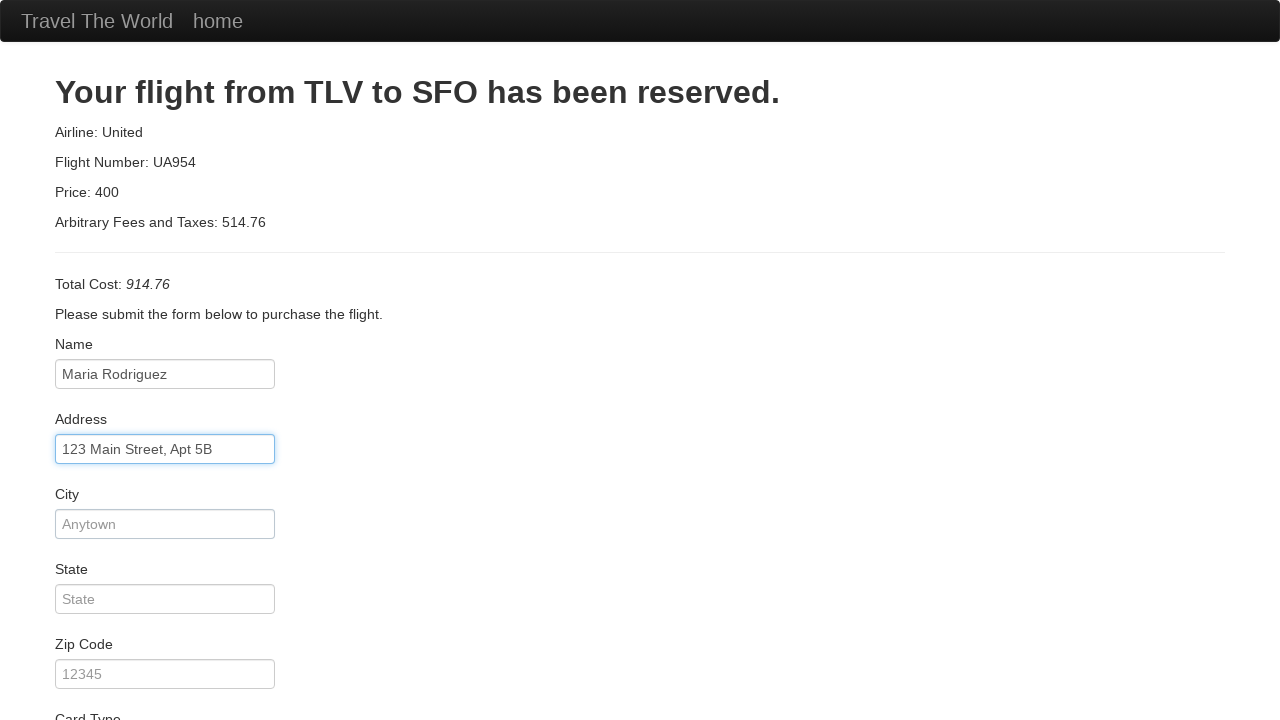

Entered city 'Boston' on #city
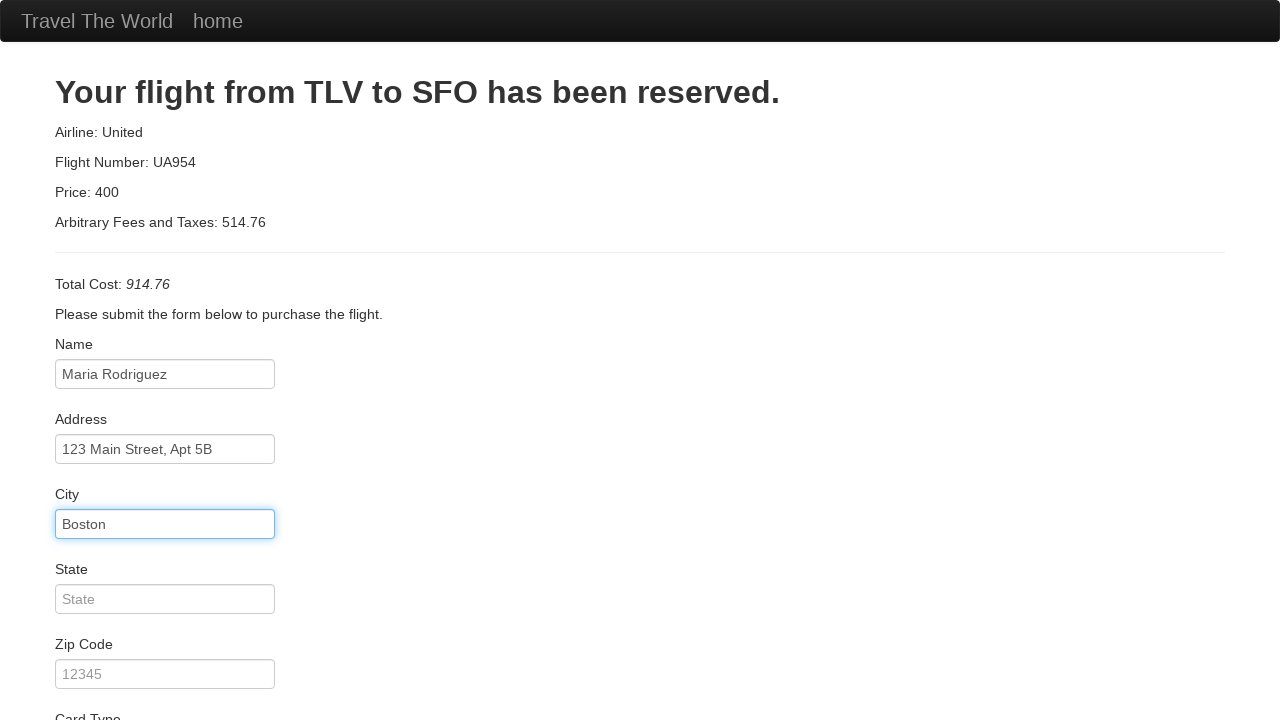

Clicked state field at (165, 599) on #state
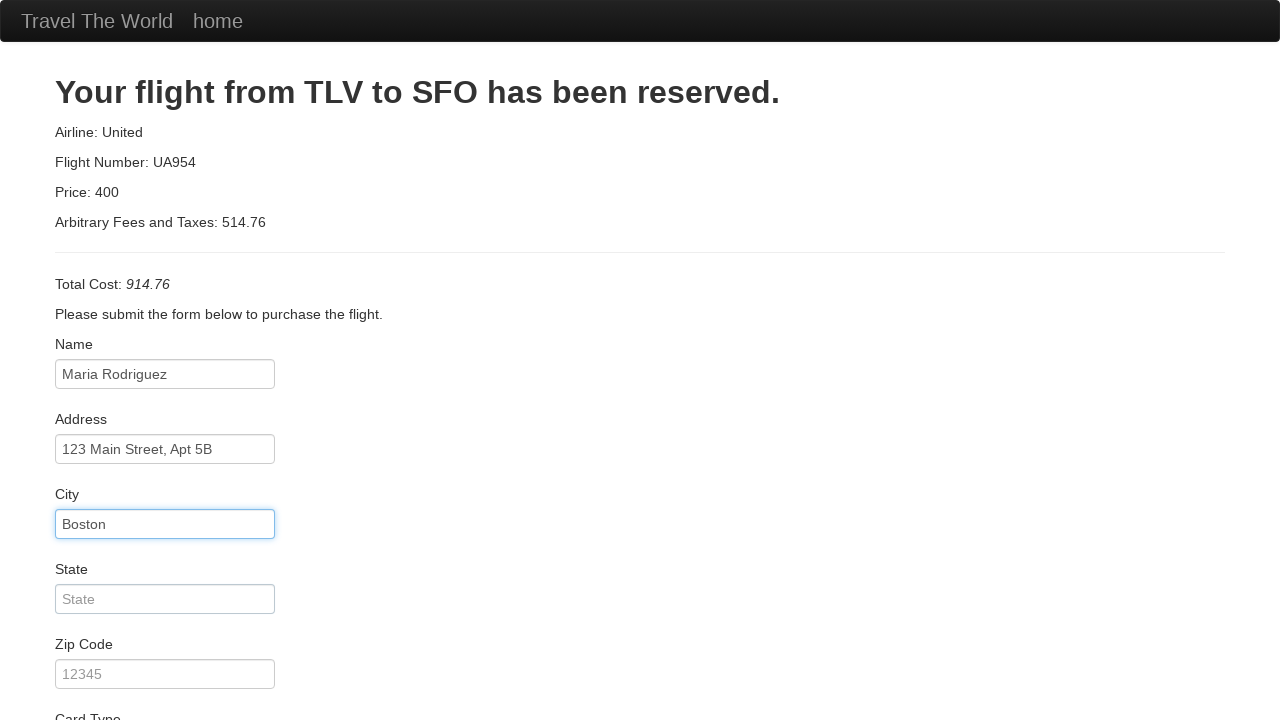

Entered state 'Massachusetts' on #state
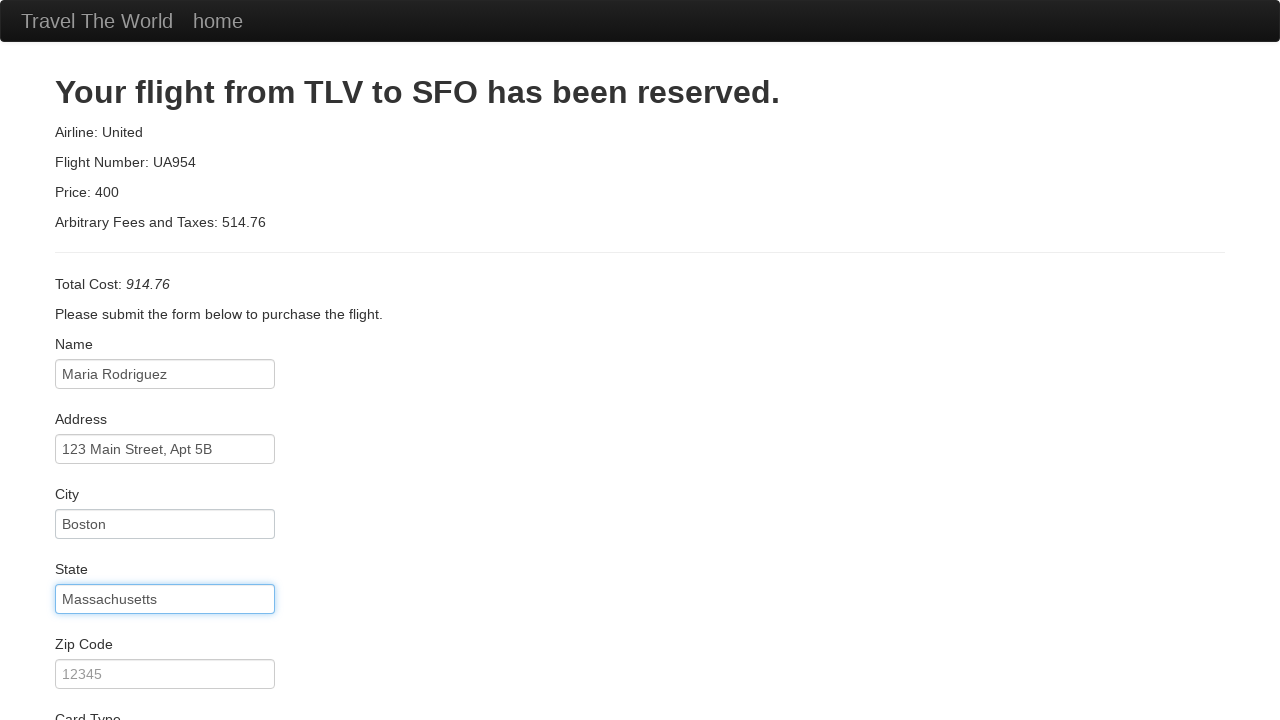

Clicked zip code field at (165, 674) on #zipCode
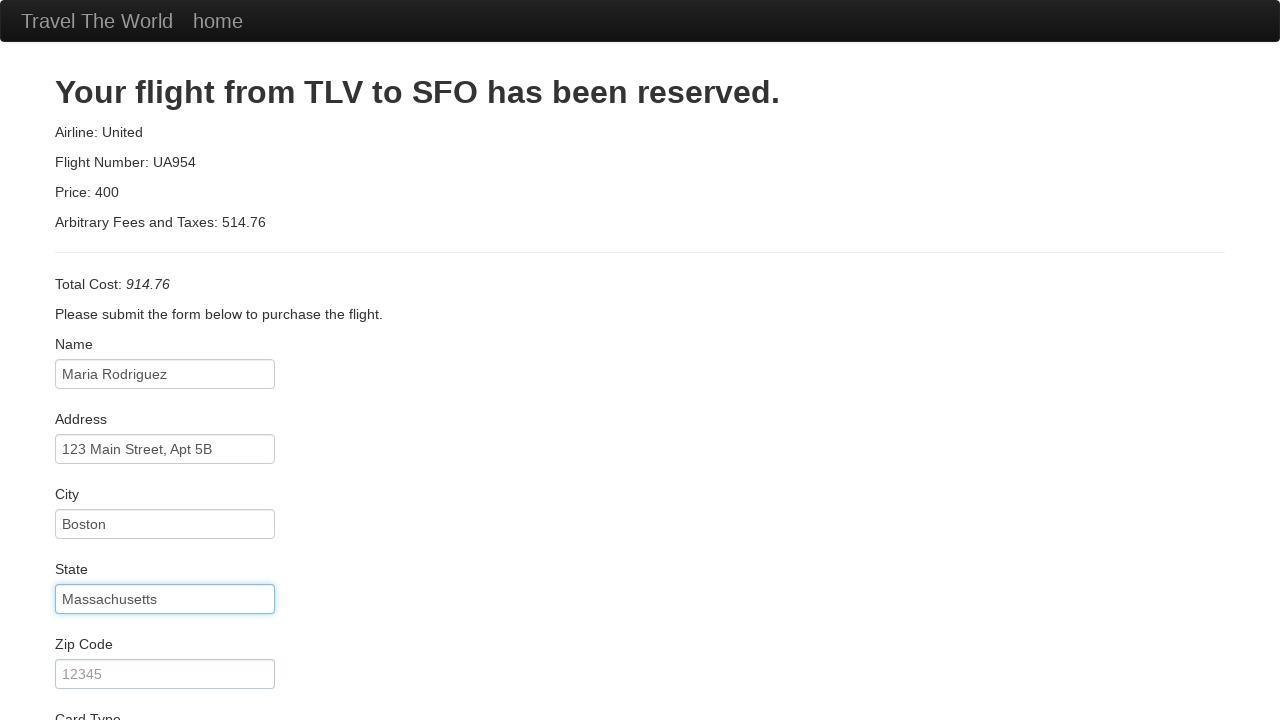

Entered zip code '02134' on #zipCode
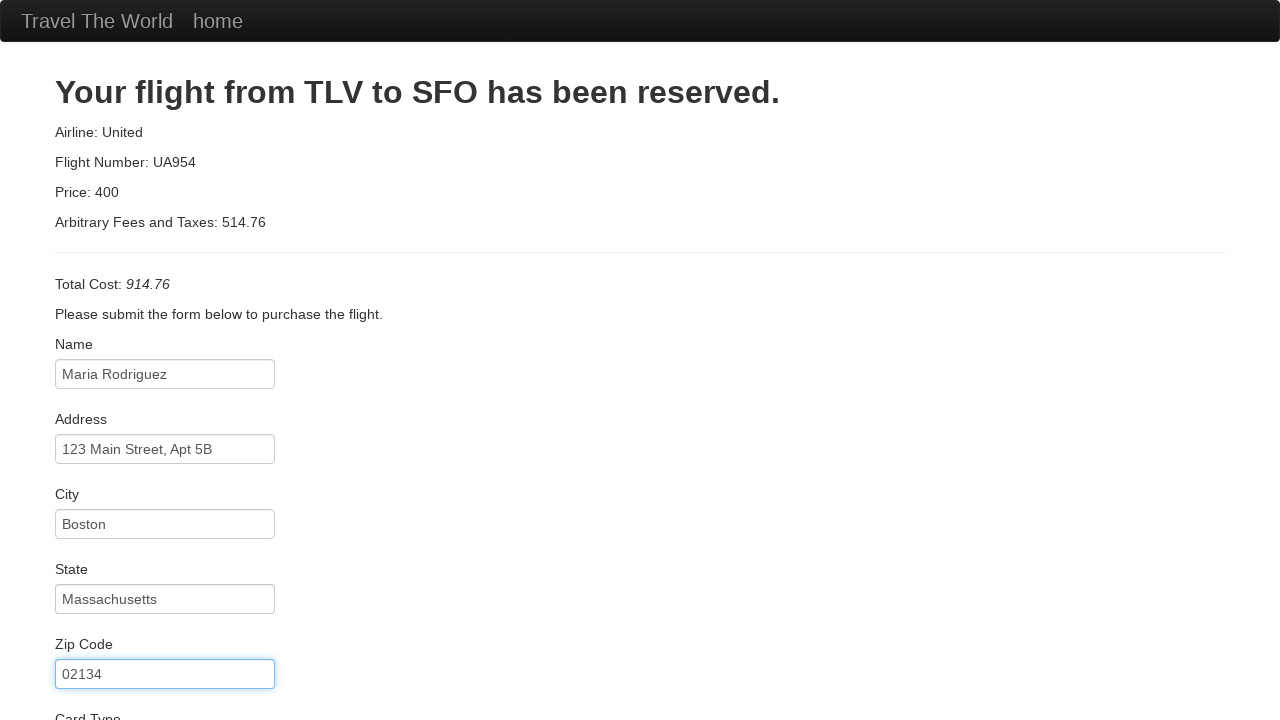

Clicked card type dropdown at (165, 360) on #cardType
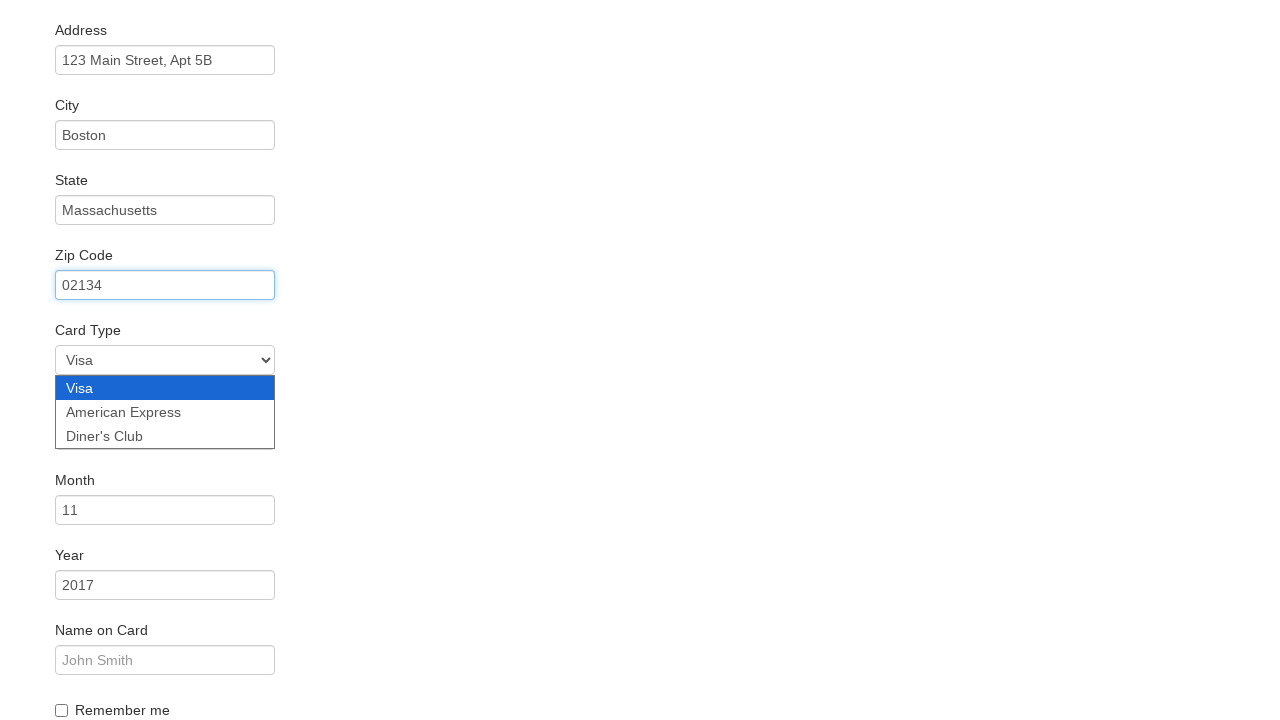

Selected American Express as card type on #cardType
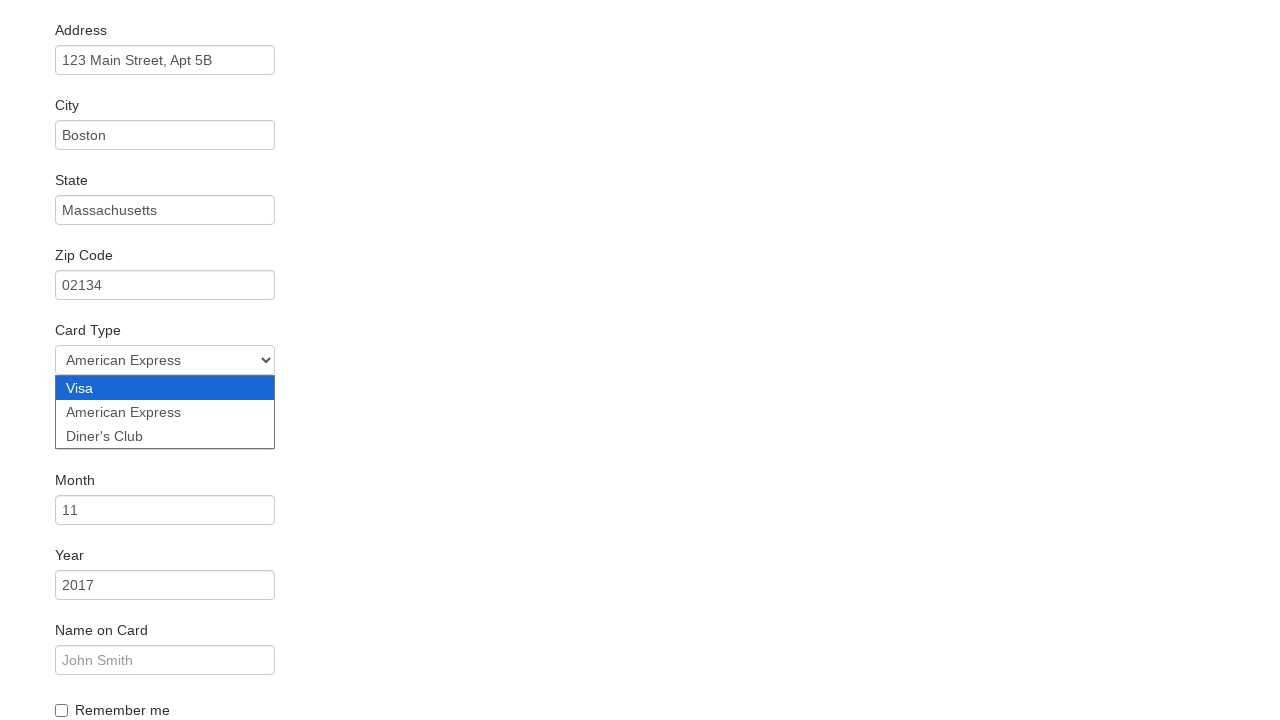

Clicked credit card number field at (165, 435) on #creditCardNumber
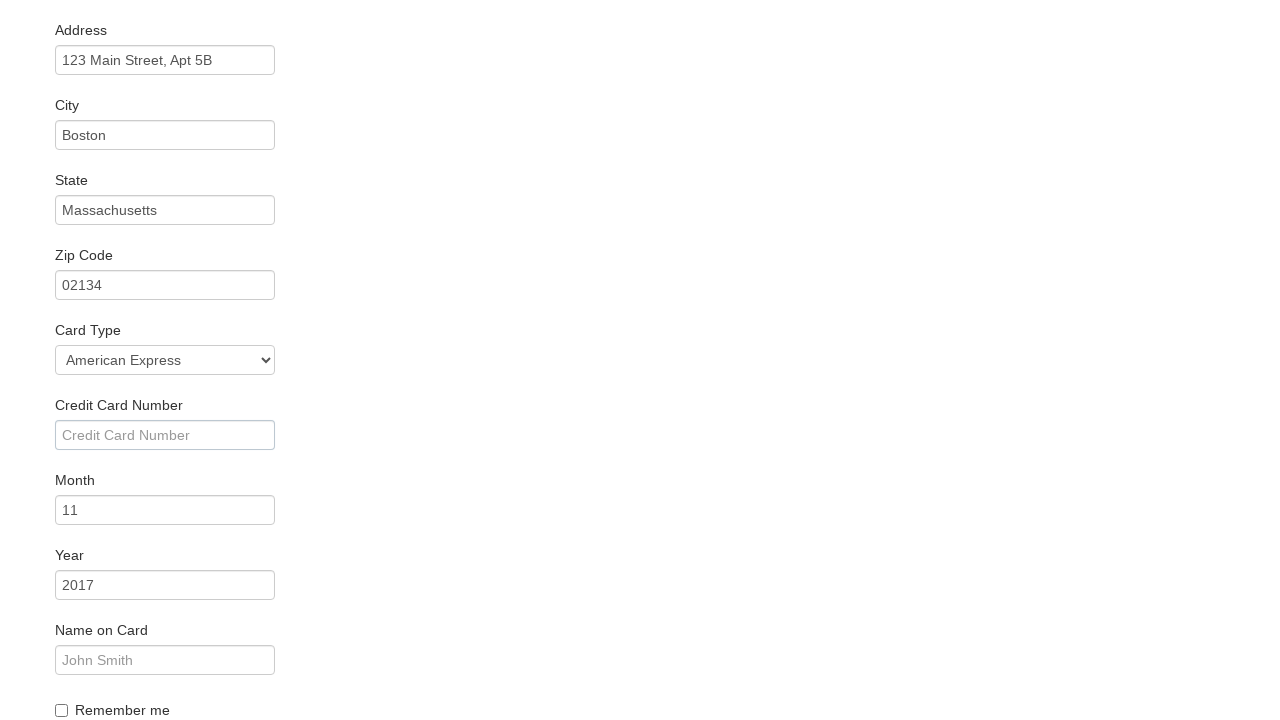

Entered credit card number on #creditCardNumber
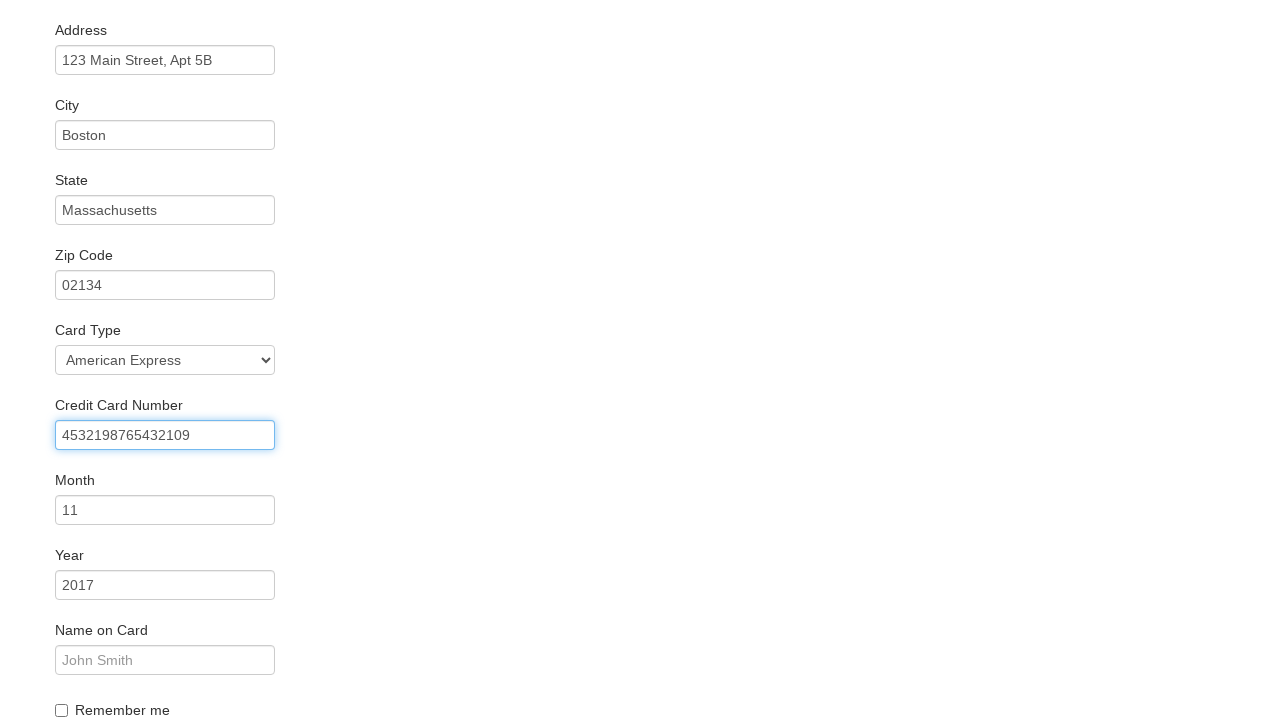

Clicked credit card month field at (165, 510) on #creditCardMonth
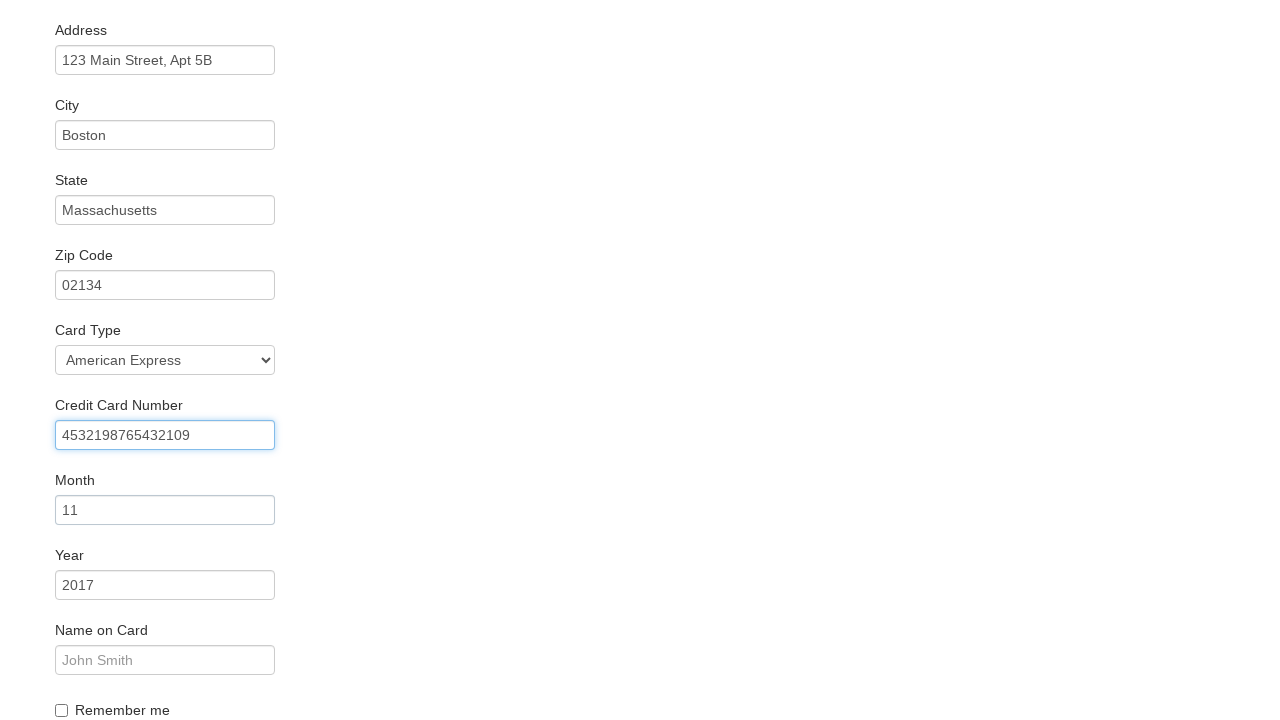

Entered expiration month '07' on #creditCardMonth
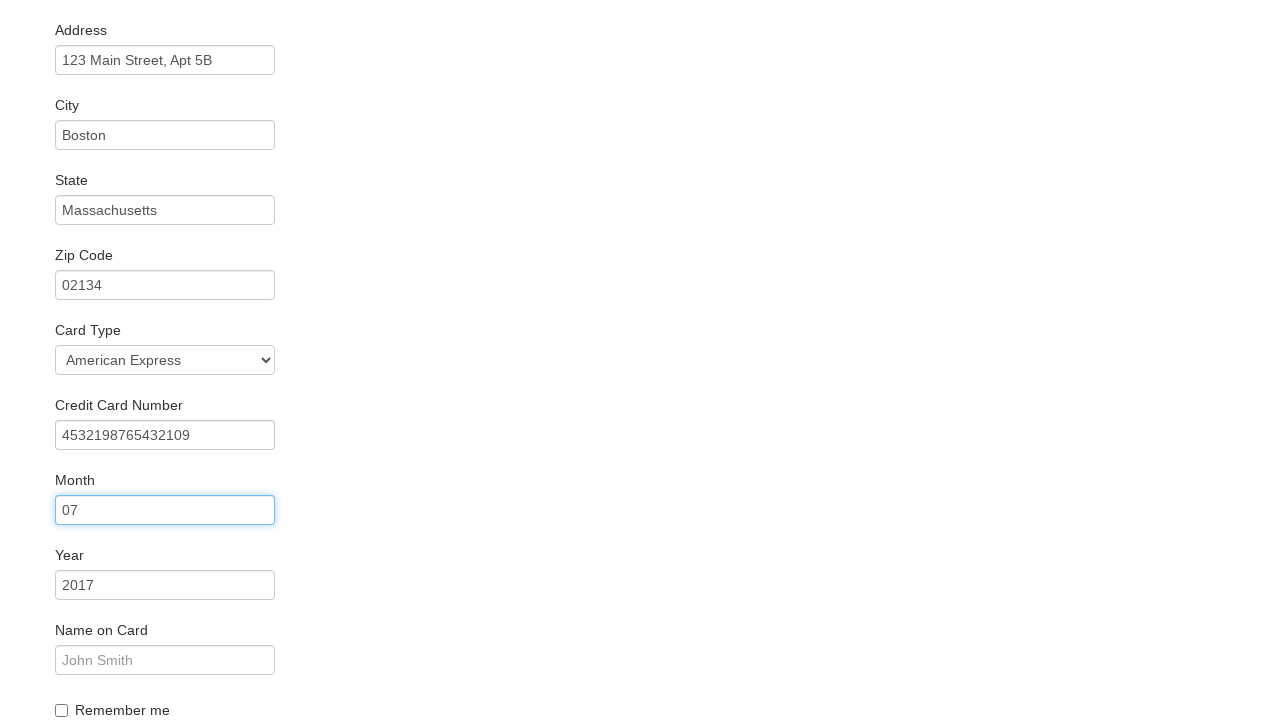

Clicked credit card year field at (165, 585) on #creditCardYear
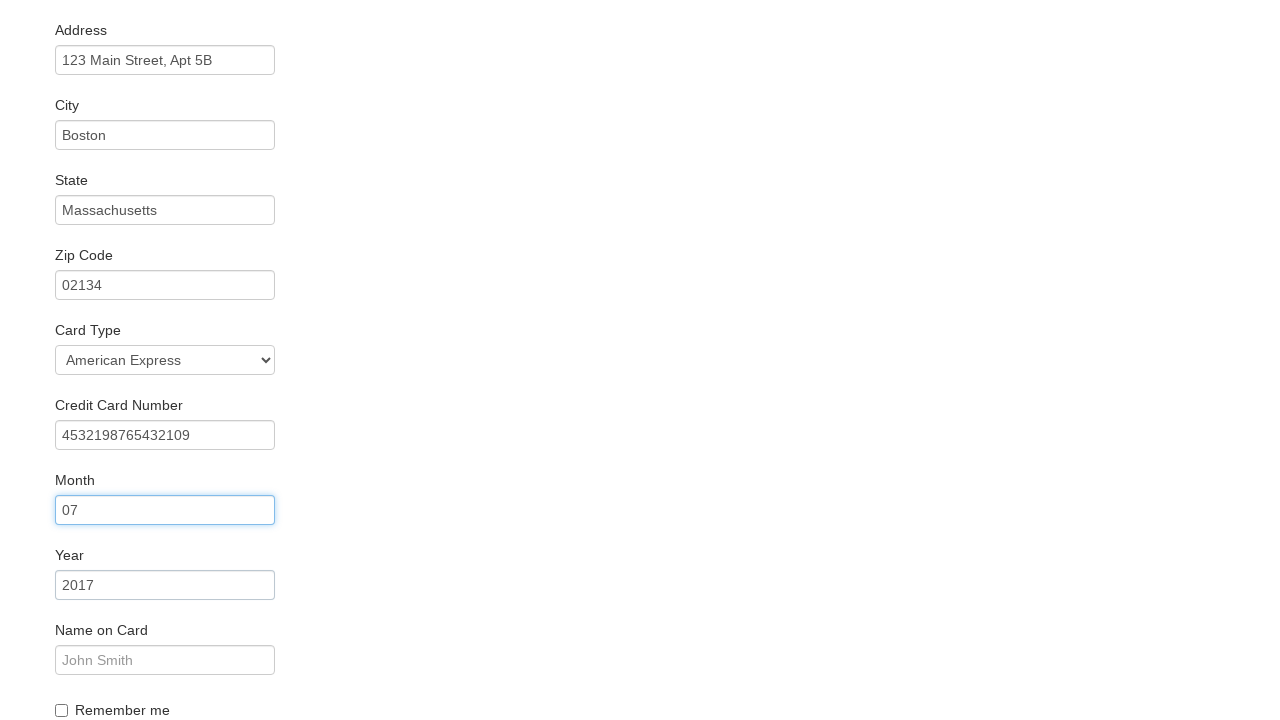

Entered expiration year '2025' on #creditCardYear
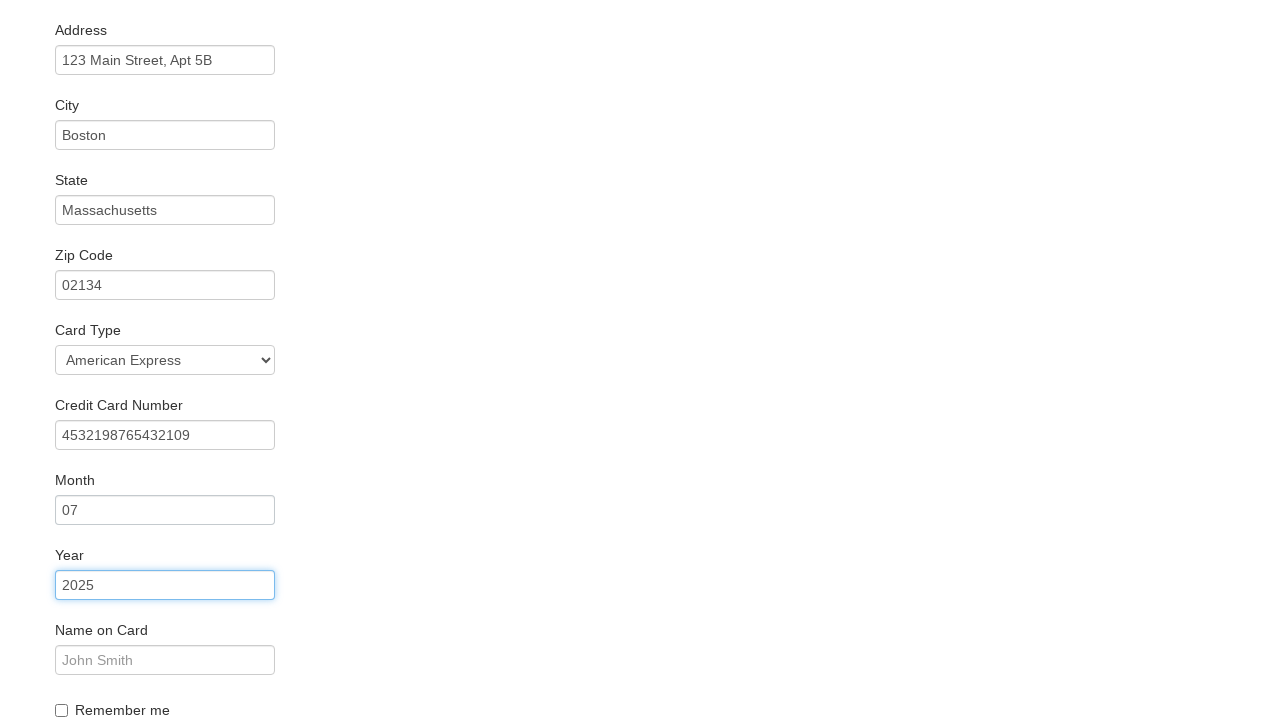

Clicked name on card field at (165, 660) on #nameOnCard
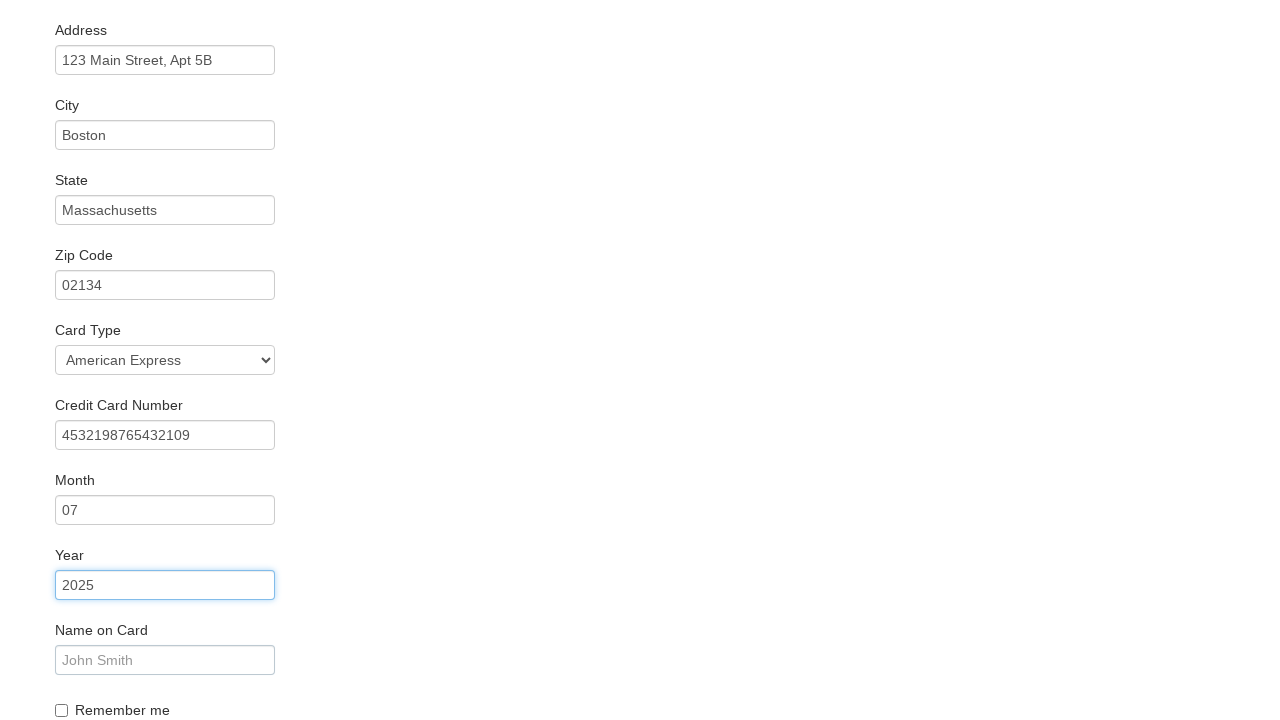

Entered cardholder name 'Maria Rodriguez' on #nameOnCard
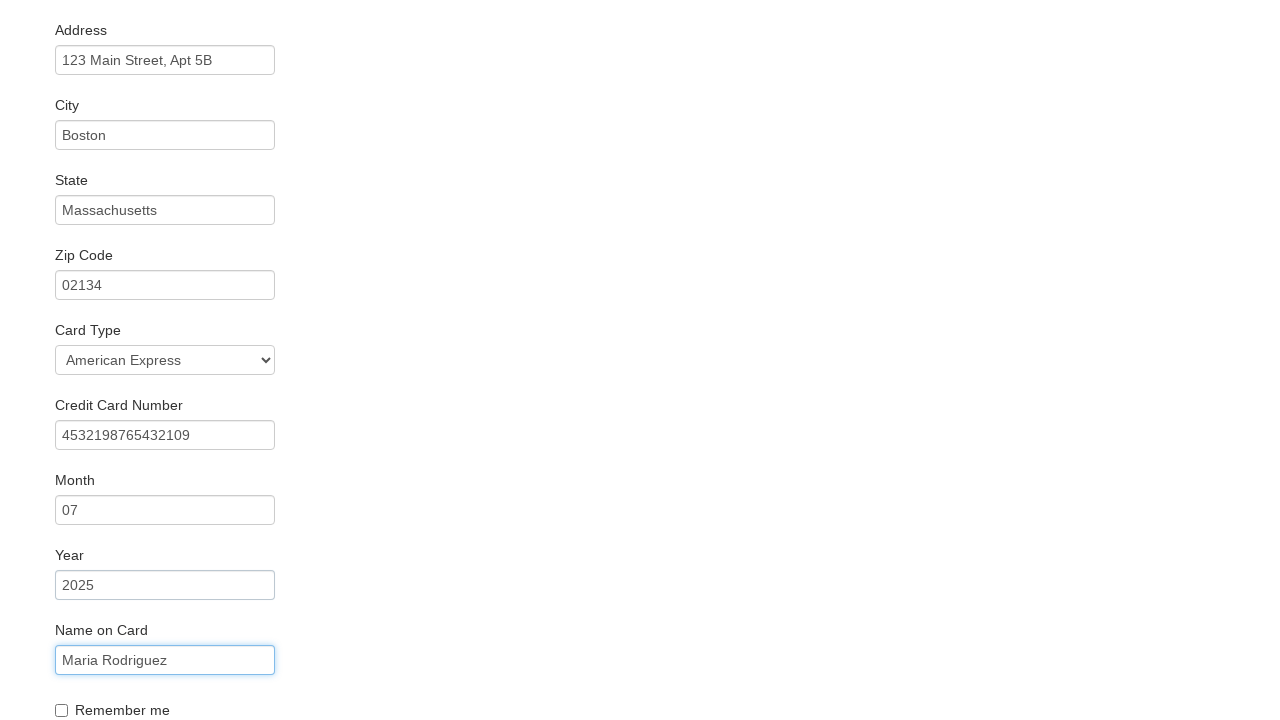

Checked remember me checkbox at (640, 708) on .checkbox
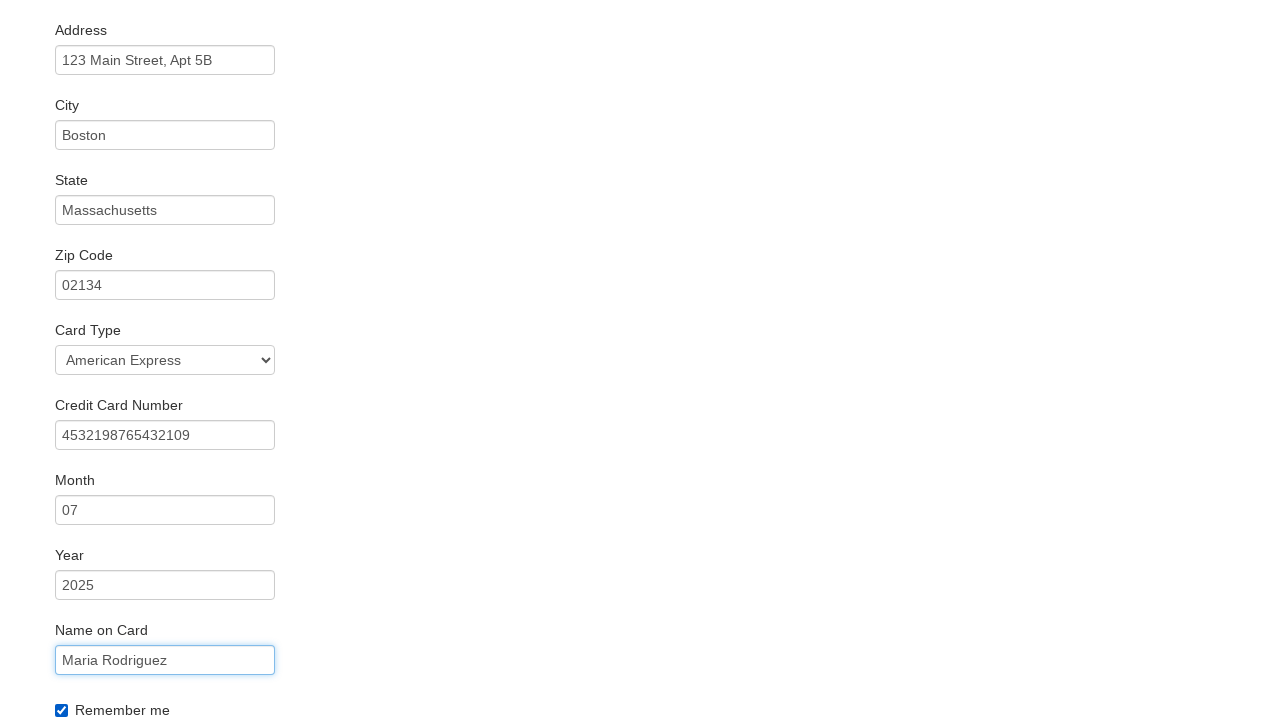

Submitted purchase form to complete flight booking at (118, 685) on .btn-primary
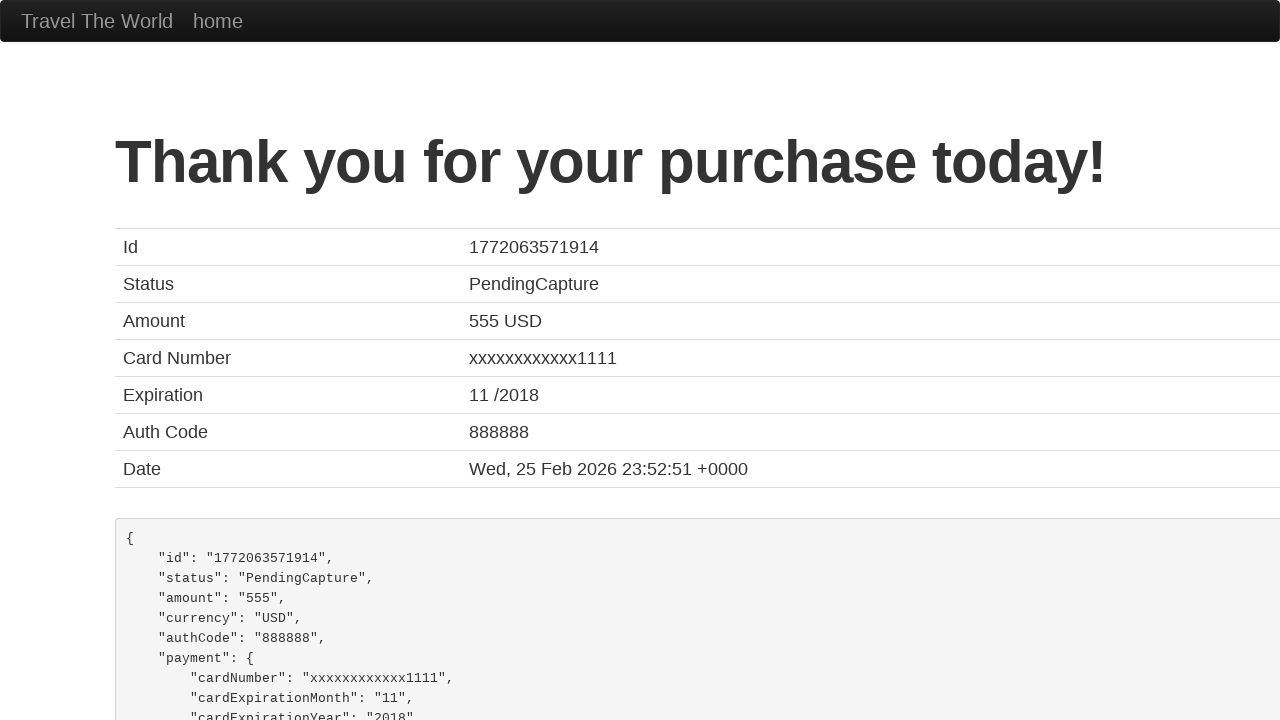

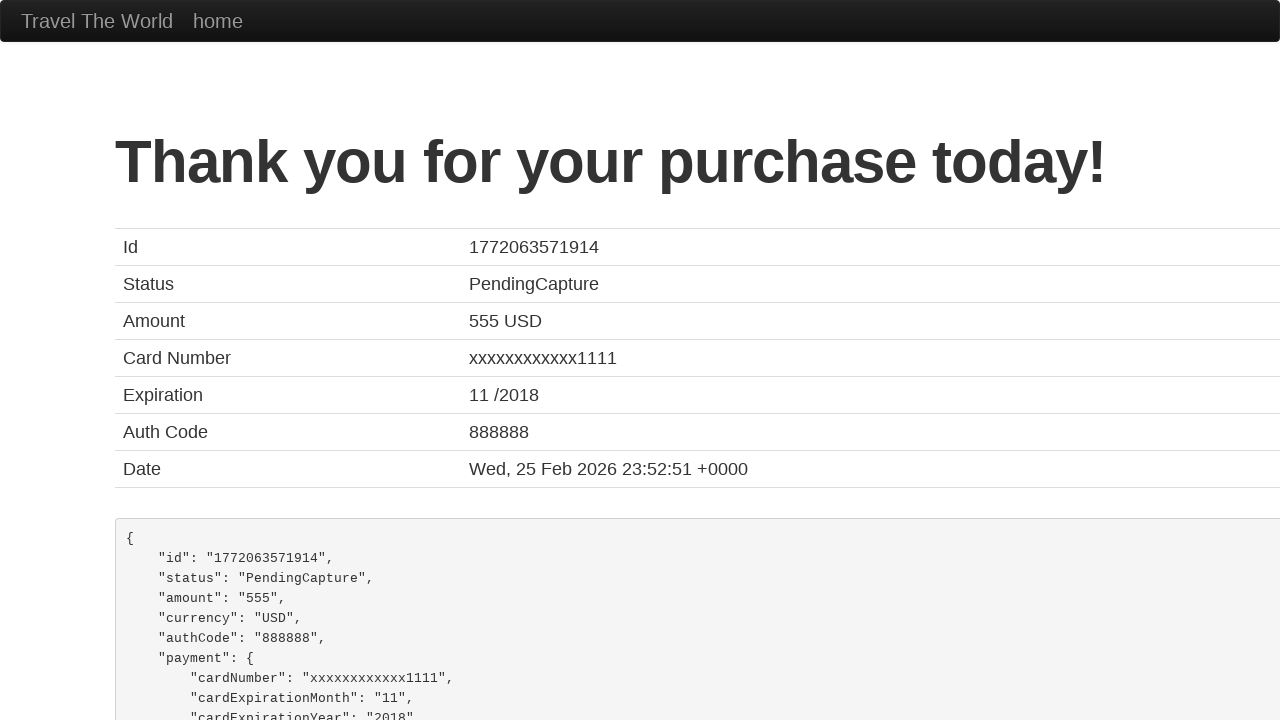